Tests triangle calculator with minimum boundary values (1,1,1) and verifies the result

Starting URL: https://do.tusur.ru/qa-test2/

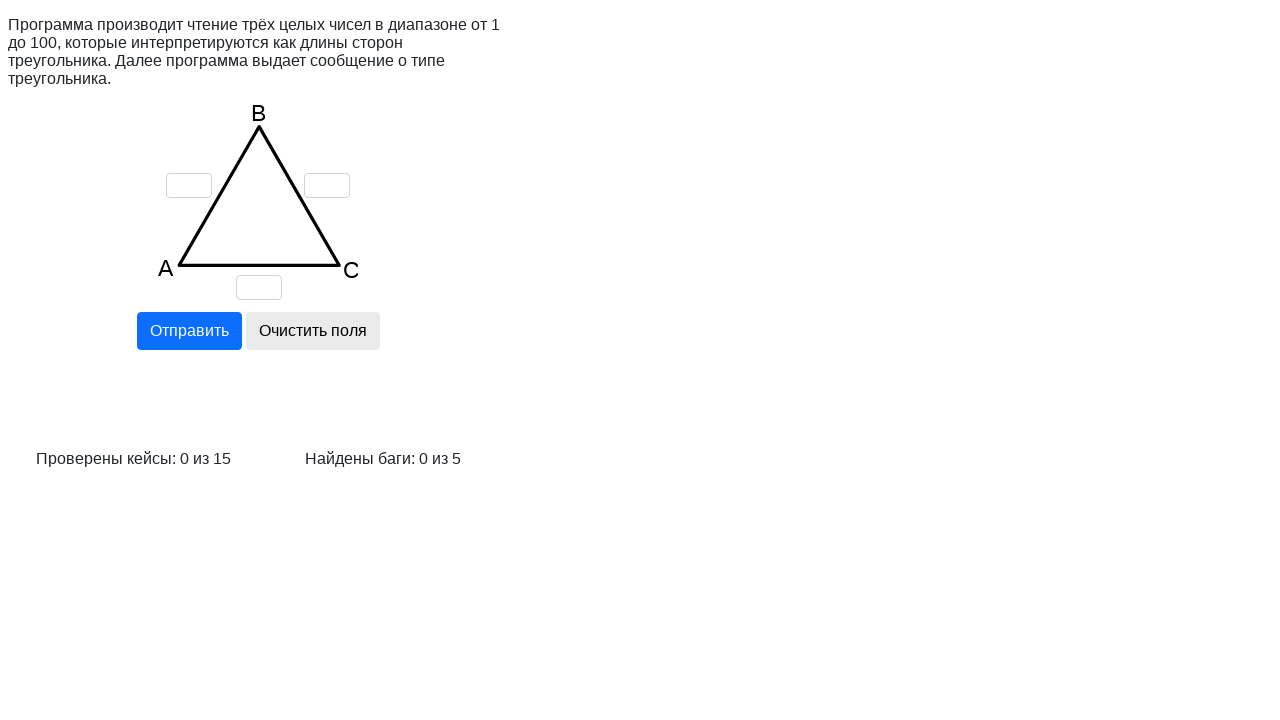

Cleared input field 'a' on input[name='a']
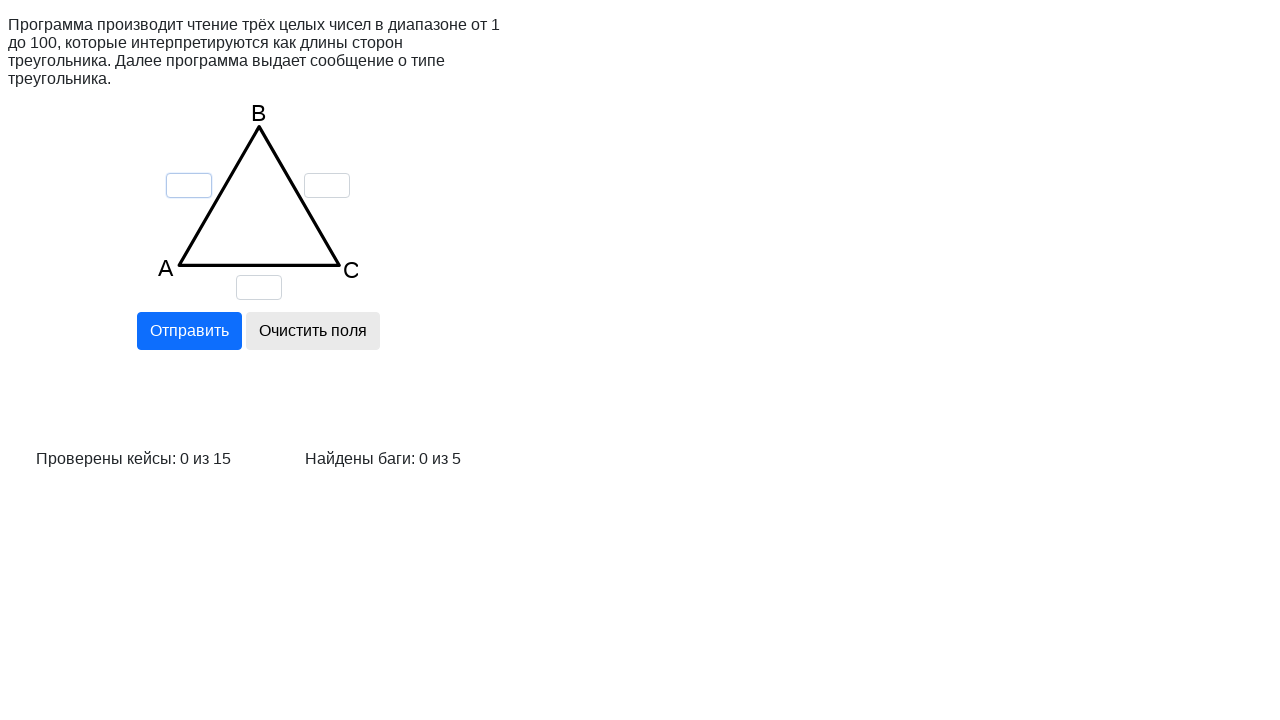

Cleared input field 'b' on input[name='b']
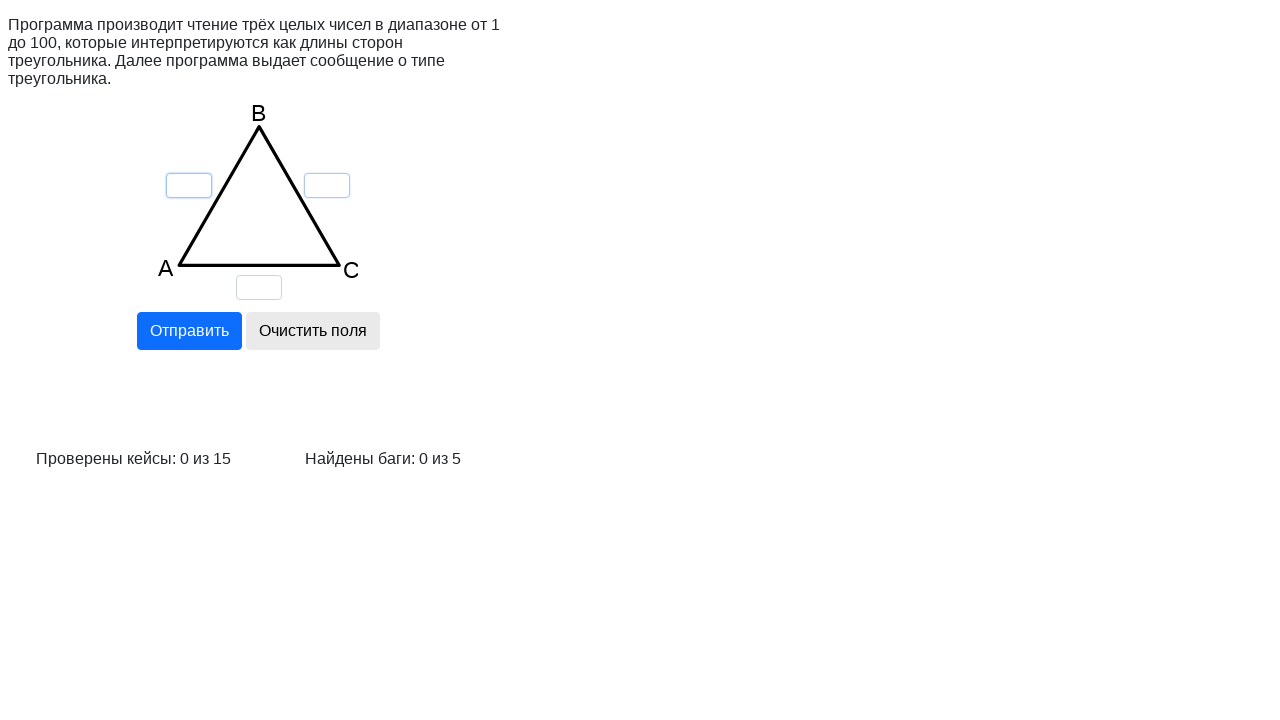

Cleared input field 'c' on input[name='c']
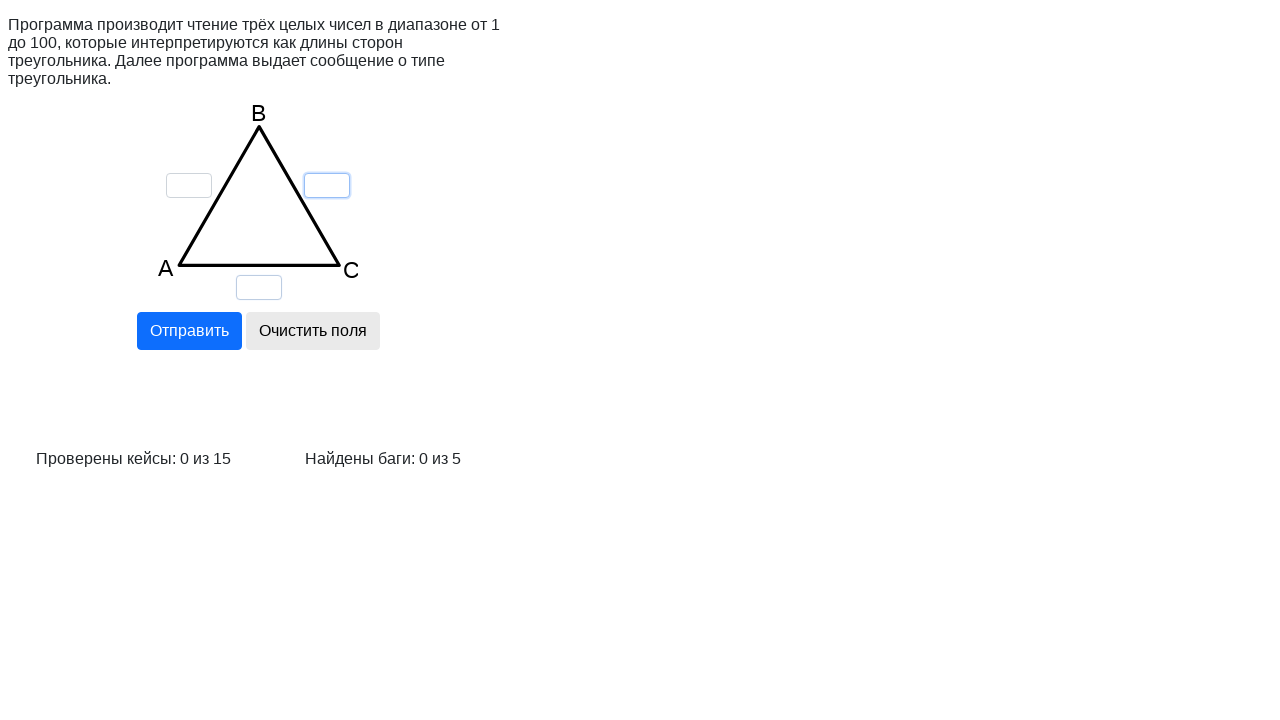

Entered boundary value '1' in field 'a' on input[name='a']
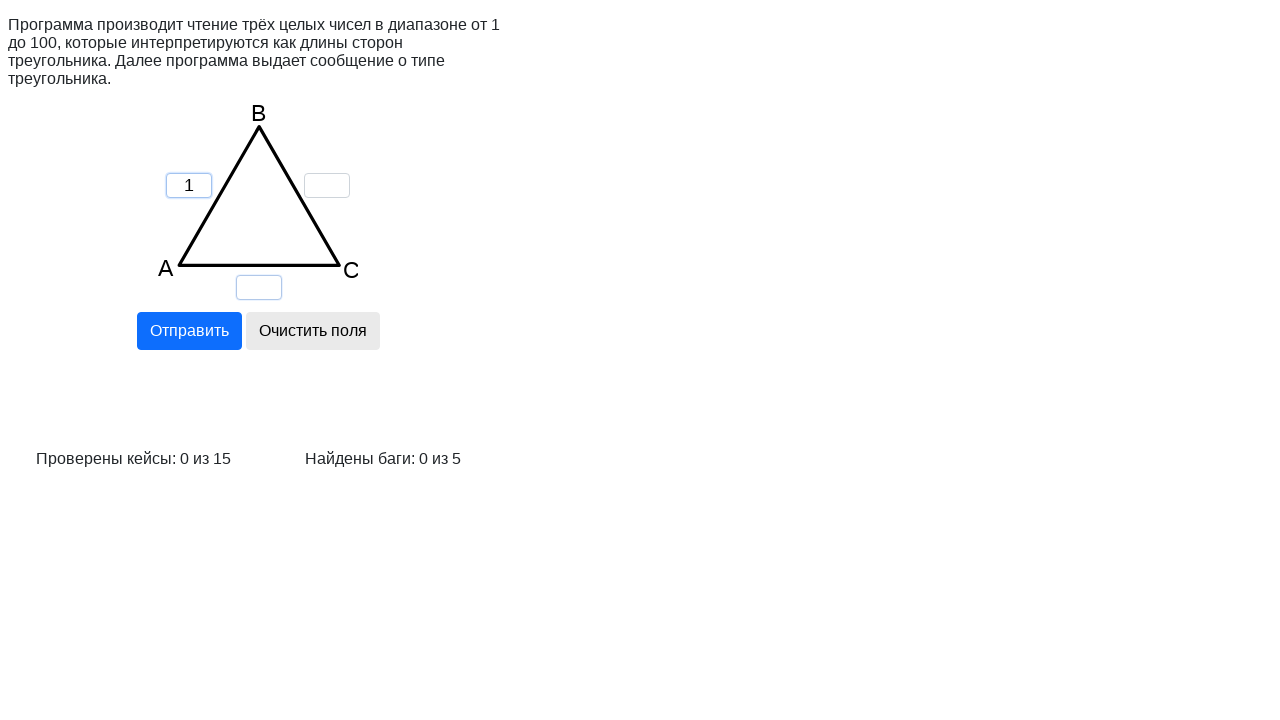

Entered boundary value '1' in field 'b' on input[name='b']
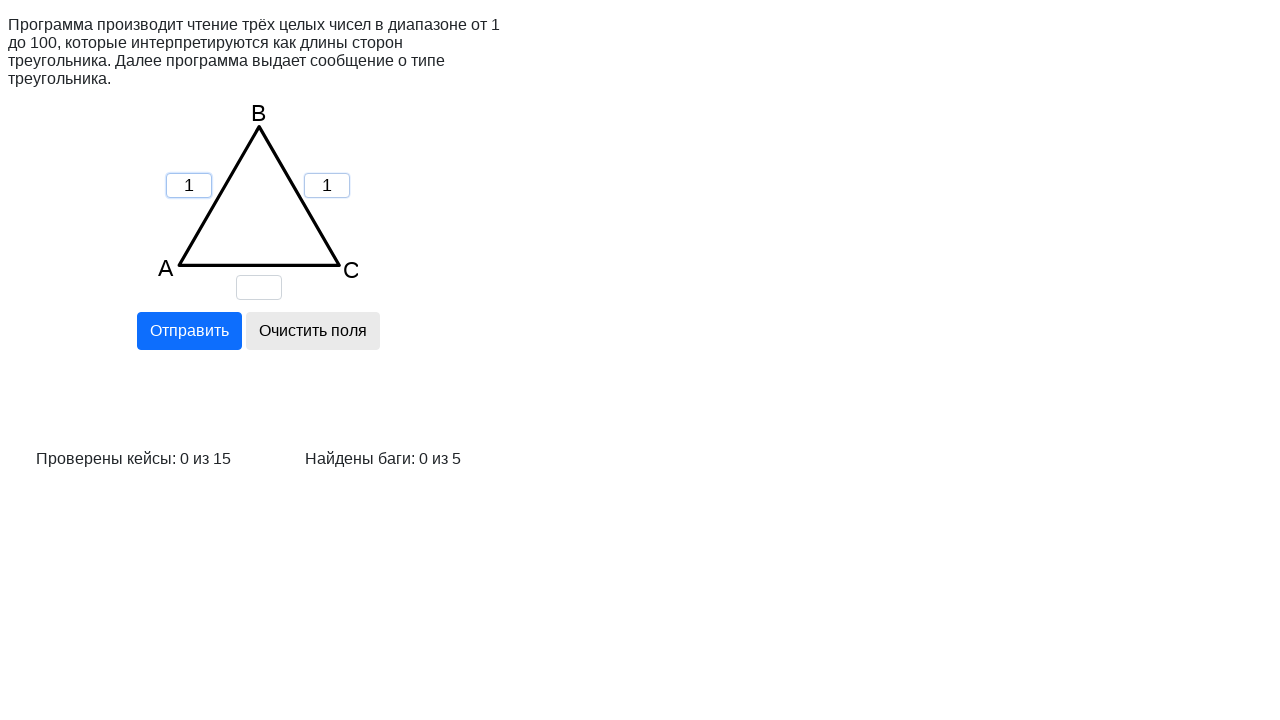

Entered boundary value '1' in field 'c' on input[name='c']
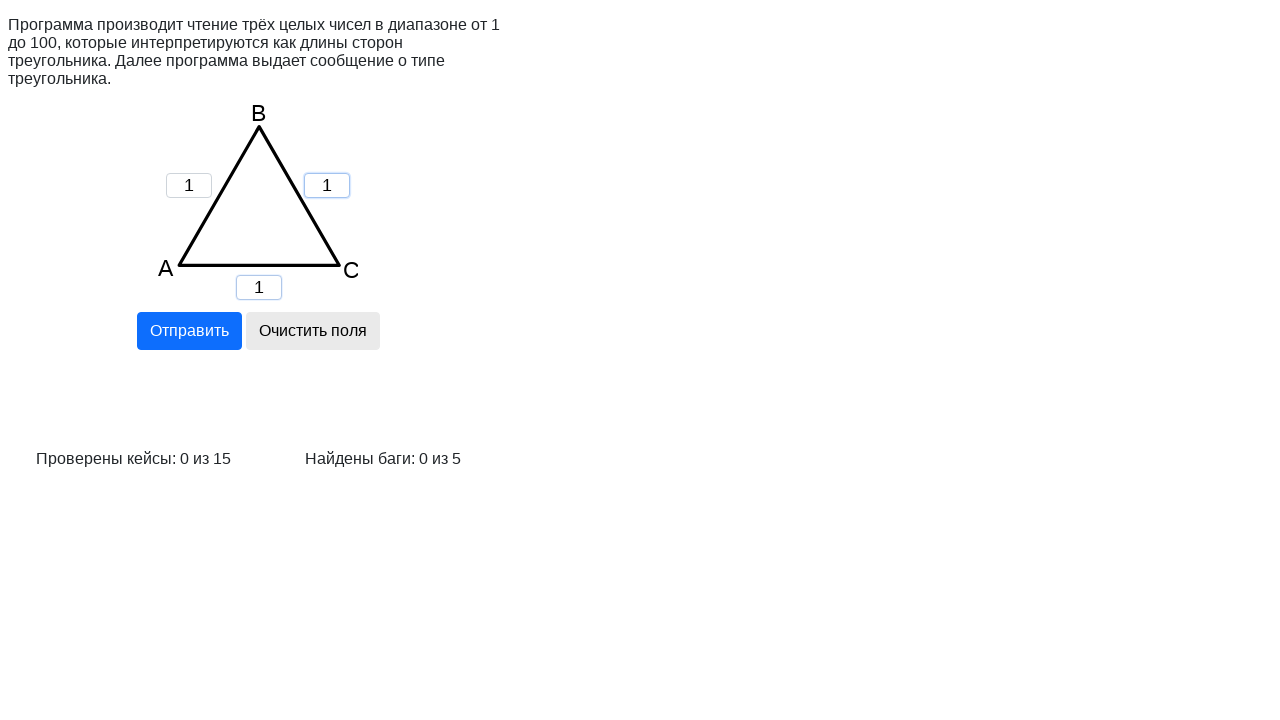

Clicked calculate button at (189, 331) on input[name='calc']
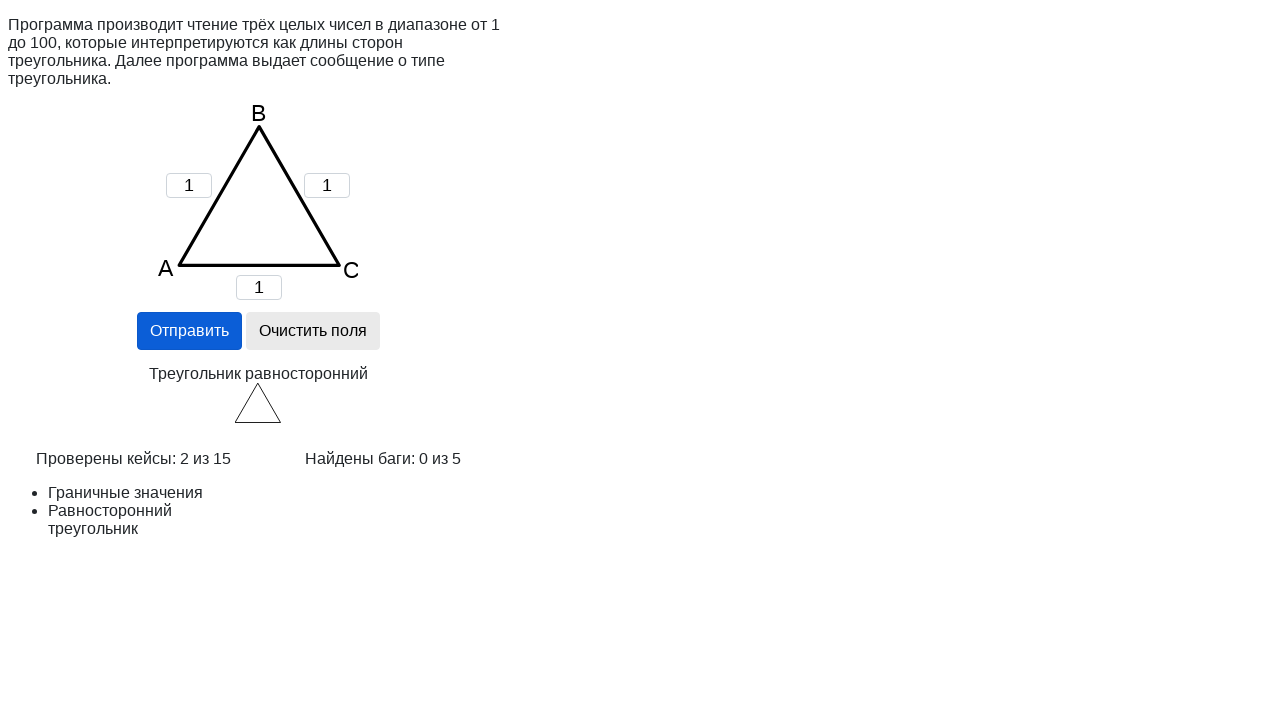

Result for boundary values (1,1,1) displayed
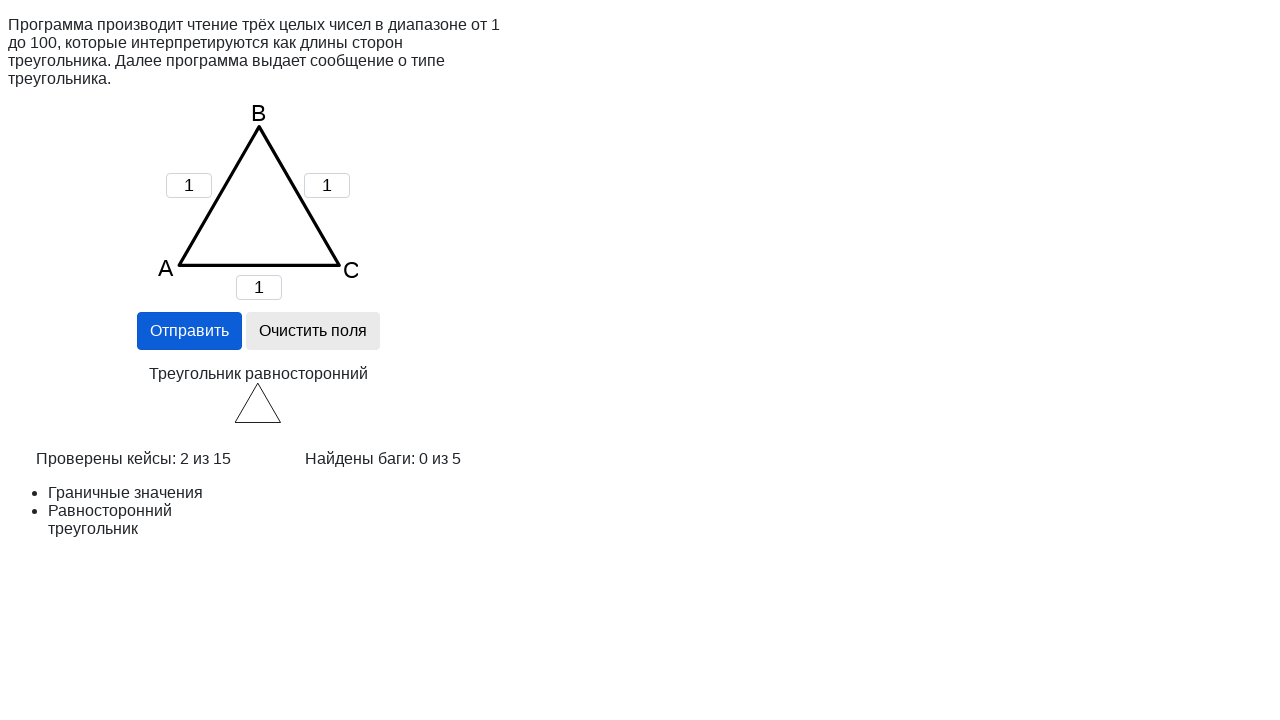

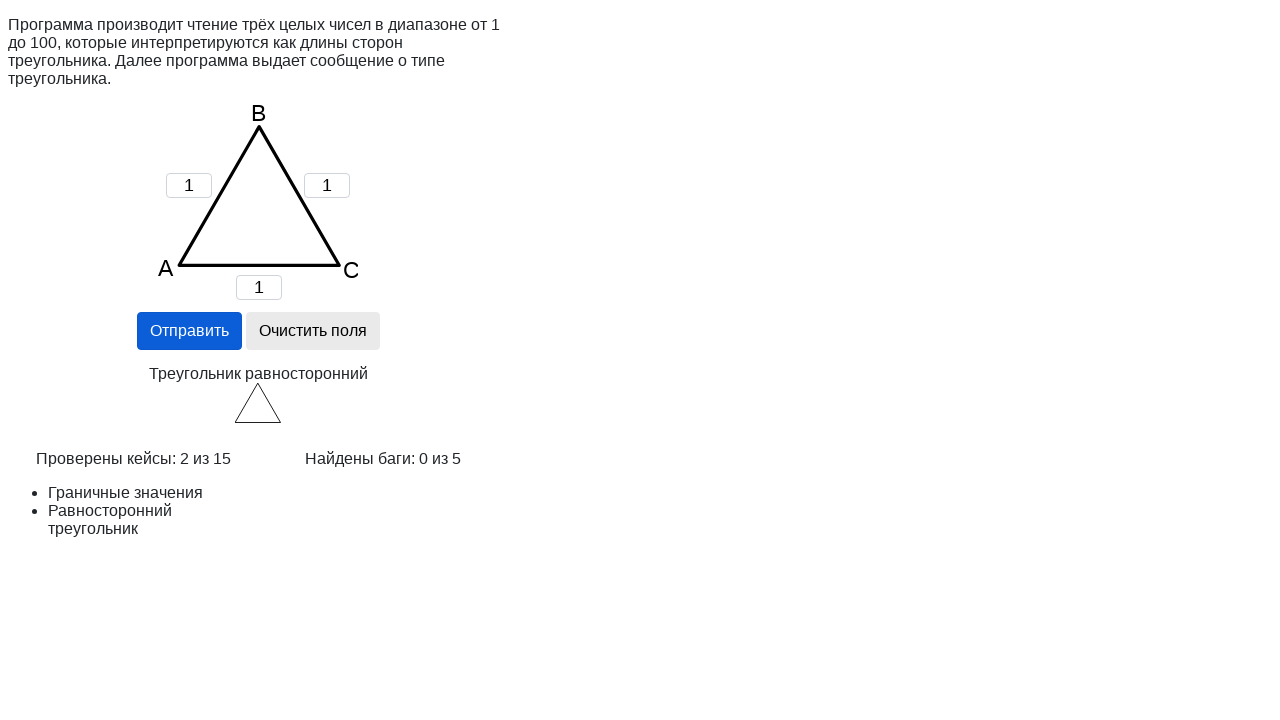